Automates filling out a Mensa online IQ test by answering several questions and submitting the form

Starting URL: https://www.mensa.lu/en/mensa/online-iq-test/online-iq-test.html

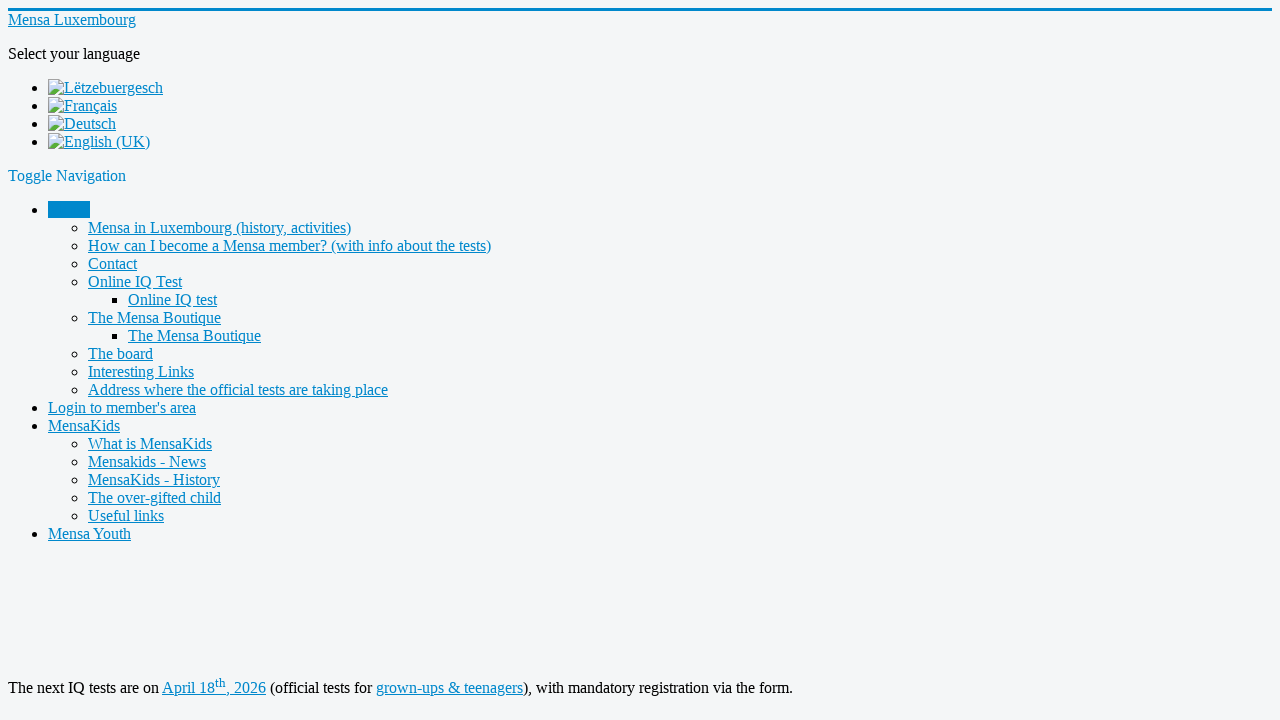

Answered question 1 by filling text input with 'M' on xpath=/html/body/div/div/div/main/div[4]/div[2]/div/form/table[1]/tbody/tr[2]/td
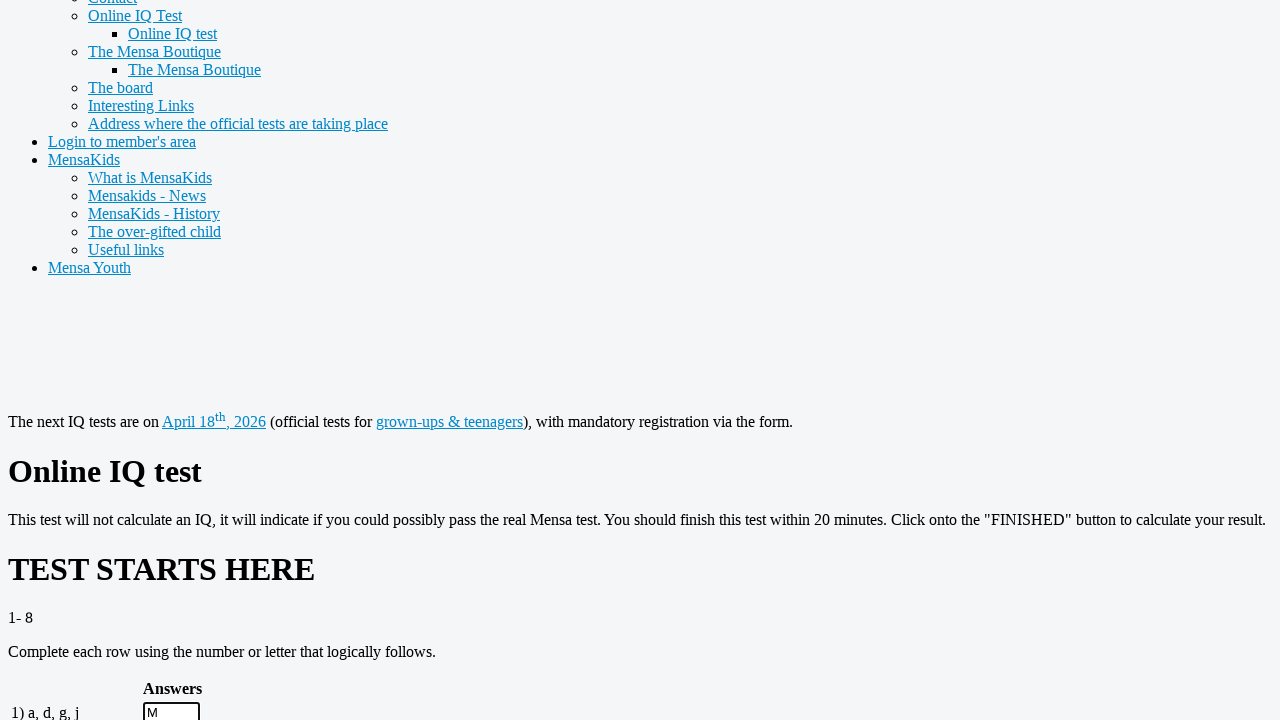

Answered question 2 by filling text input with '15' on xpath=/html/body/div/div/div/main/div[4]/div[2]/div/form/table[1]/tbody/tr[3]/td
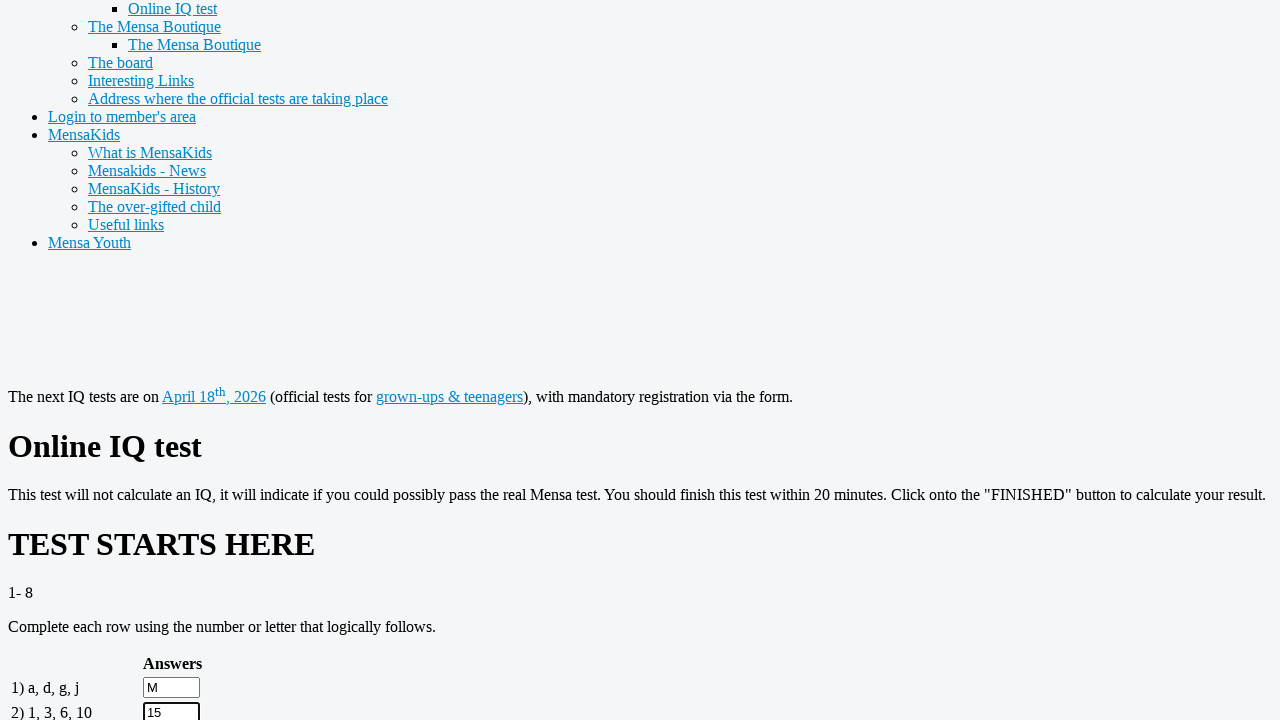

Answered question 9 by clicking radio button option A at (202, 361) on xpath=/html/body/div/div/div/main/div[4]/div[2]/div/form/table[2]/tbody/tr[2]/td
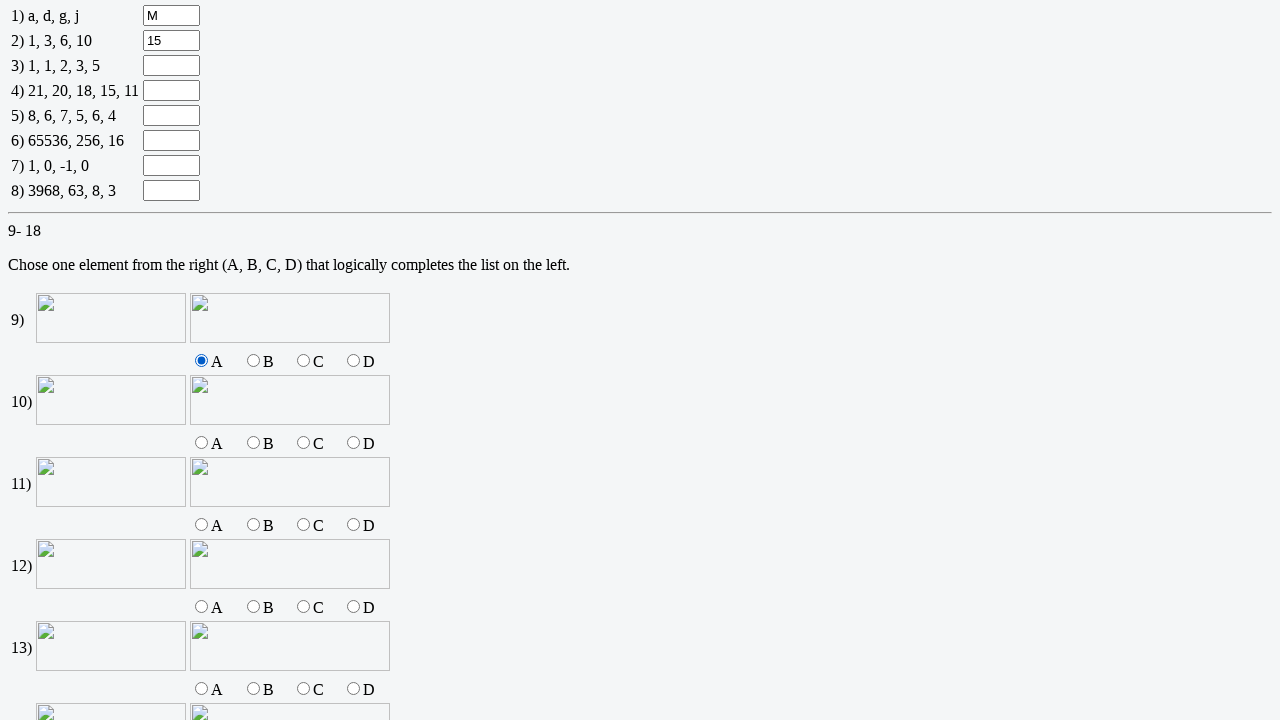

Answered question 19 by clicking radio button option A at (250, 361) on xpath=/html/body/div/div/div/main/div[4]/div[2]/div/form/table[3]/tbody/tr[2]/td
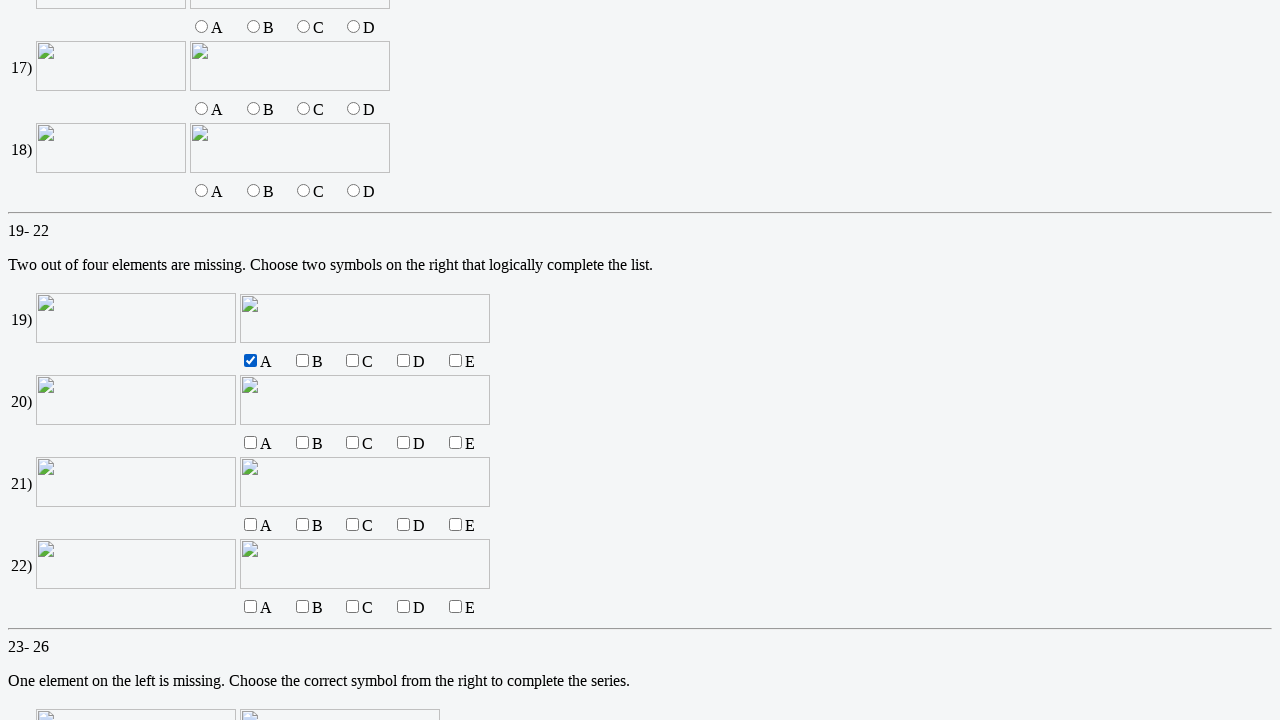

Clicked finish/submit button to submit the IQ test at (46, 366) on xpath=/html/body/div/div/div/main/div[4]/div[2]/div/form/div/p[1]/input[1]
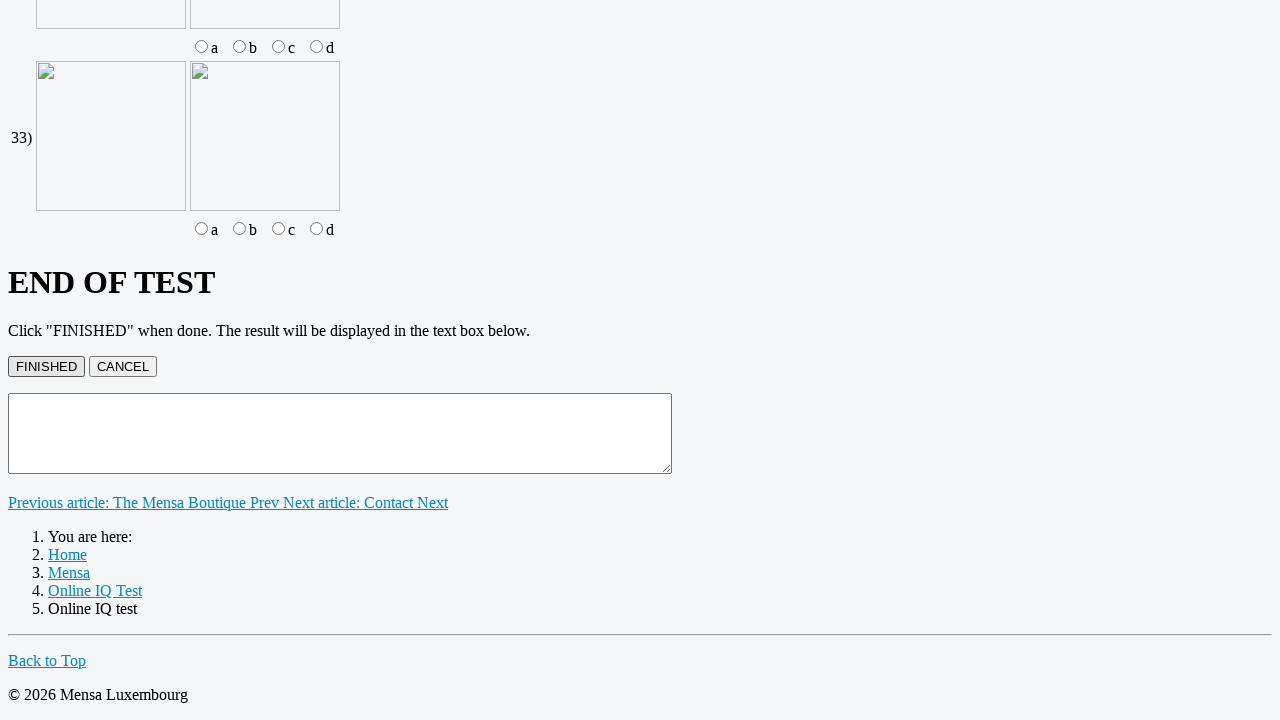

Clicked on the results textarea area at (340, 433) on xpath=/html/body/div/div/div/main/div[4]/div[2]/div/form/div/p[2]/textarea
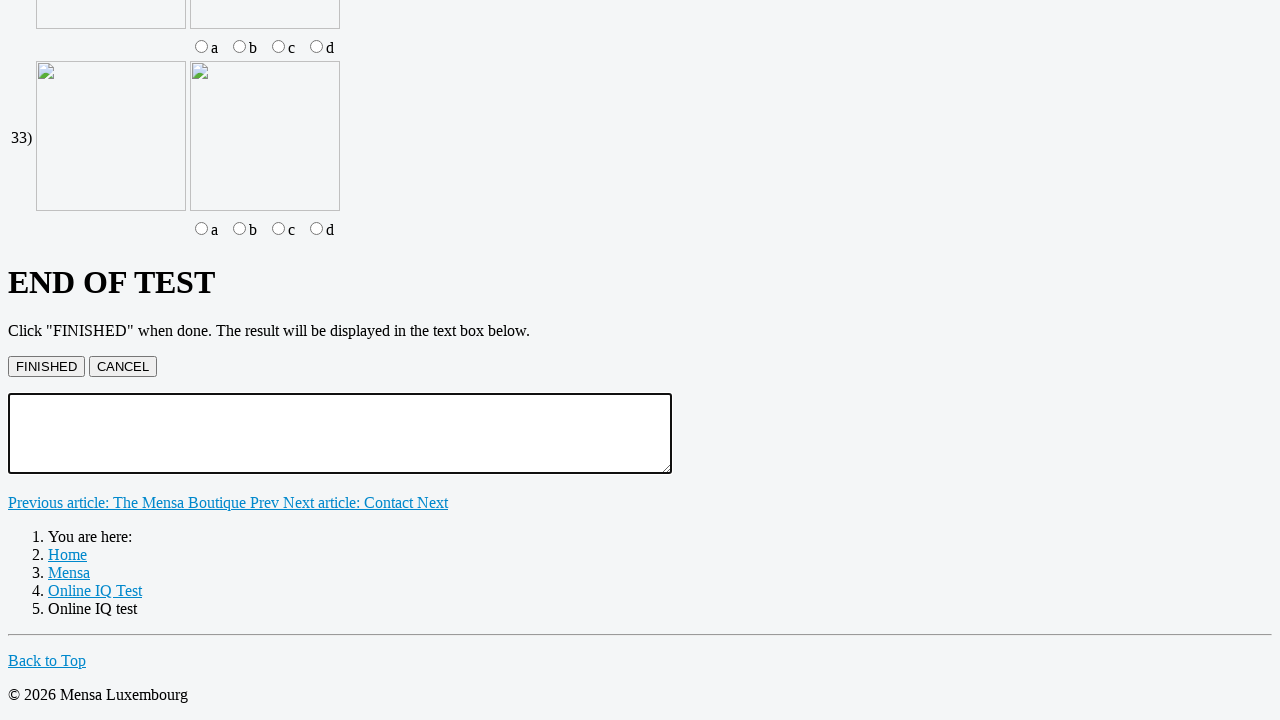

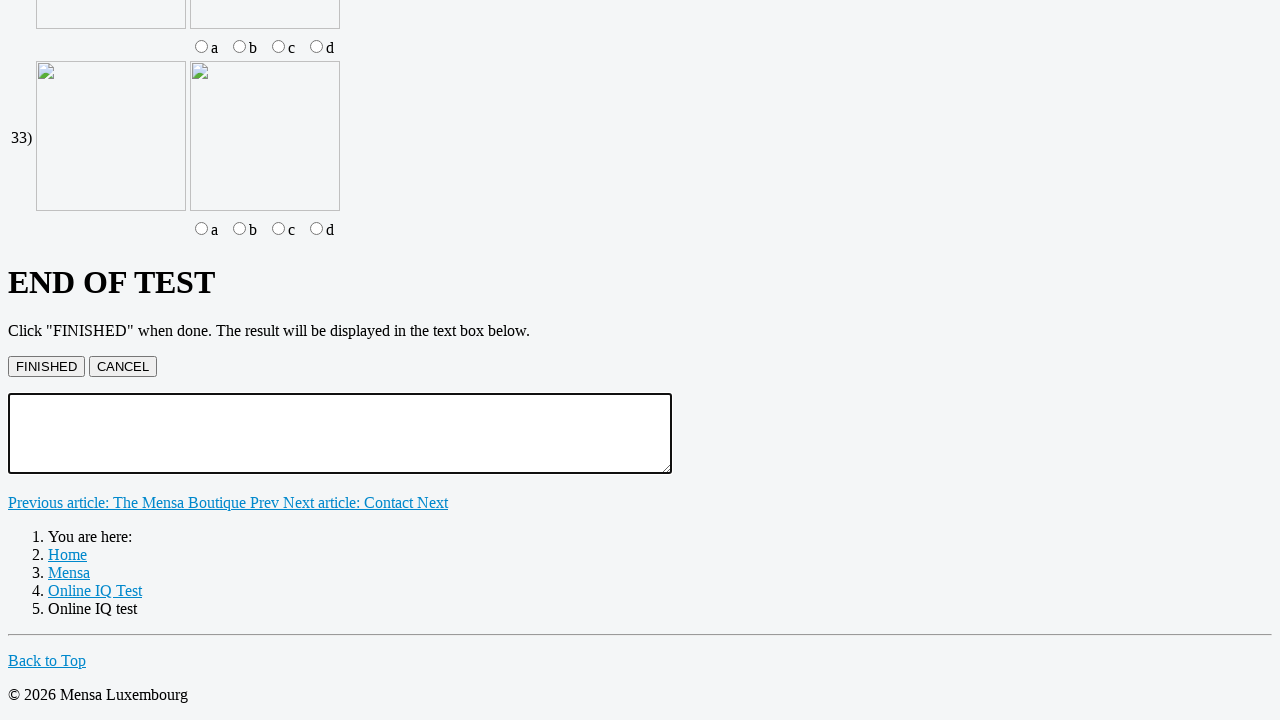